Tests date picker functionality by selecting a specific month (June), year (2021), and day (26) from a calendar widget

Starting URL: https://demoqa.com/date-picker

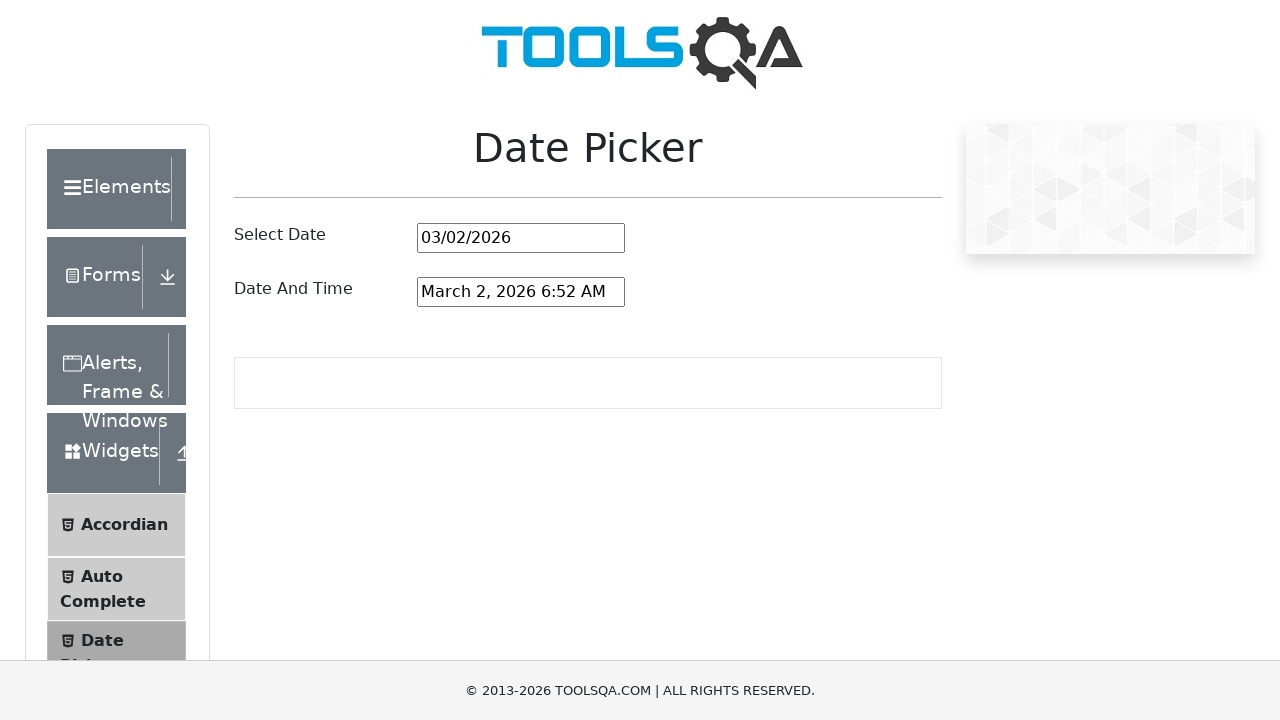

Clicked on the date picker input to open the calendar widget at (521, 238) on #datePickerMonthYearInput
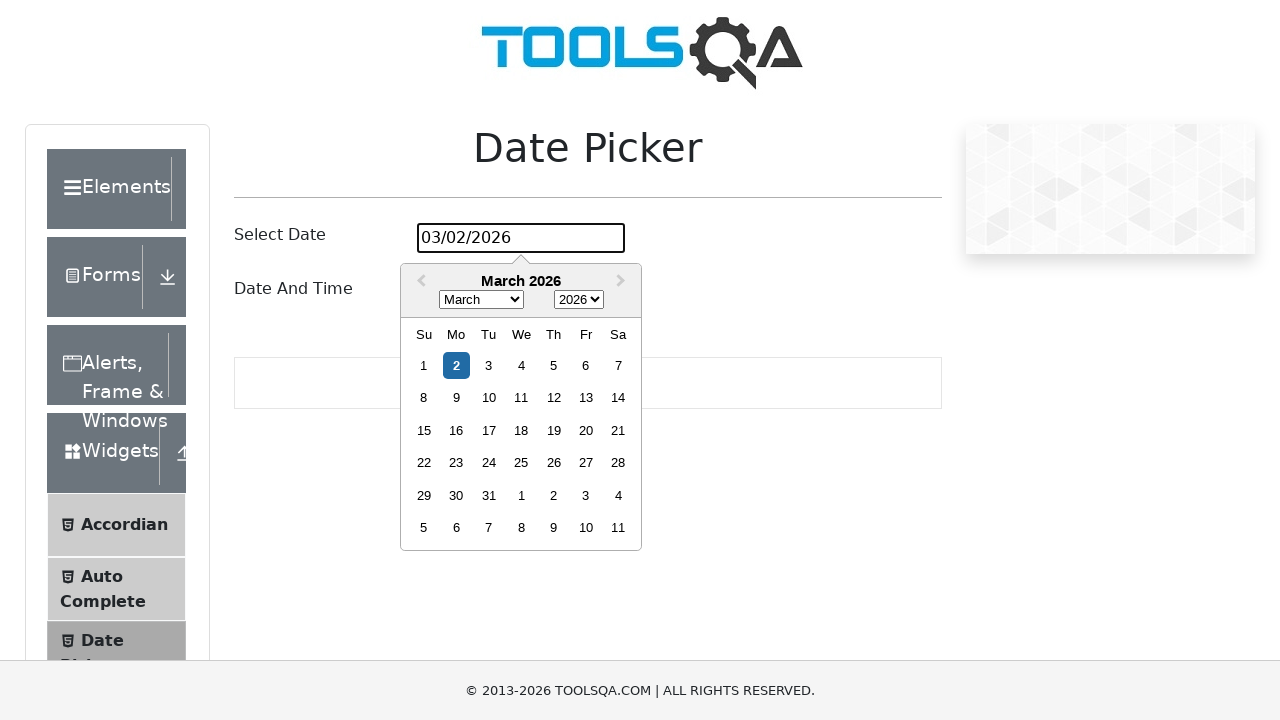

Selected June from the month dropdown on .react-datepicker__month-select
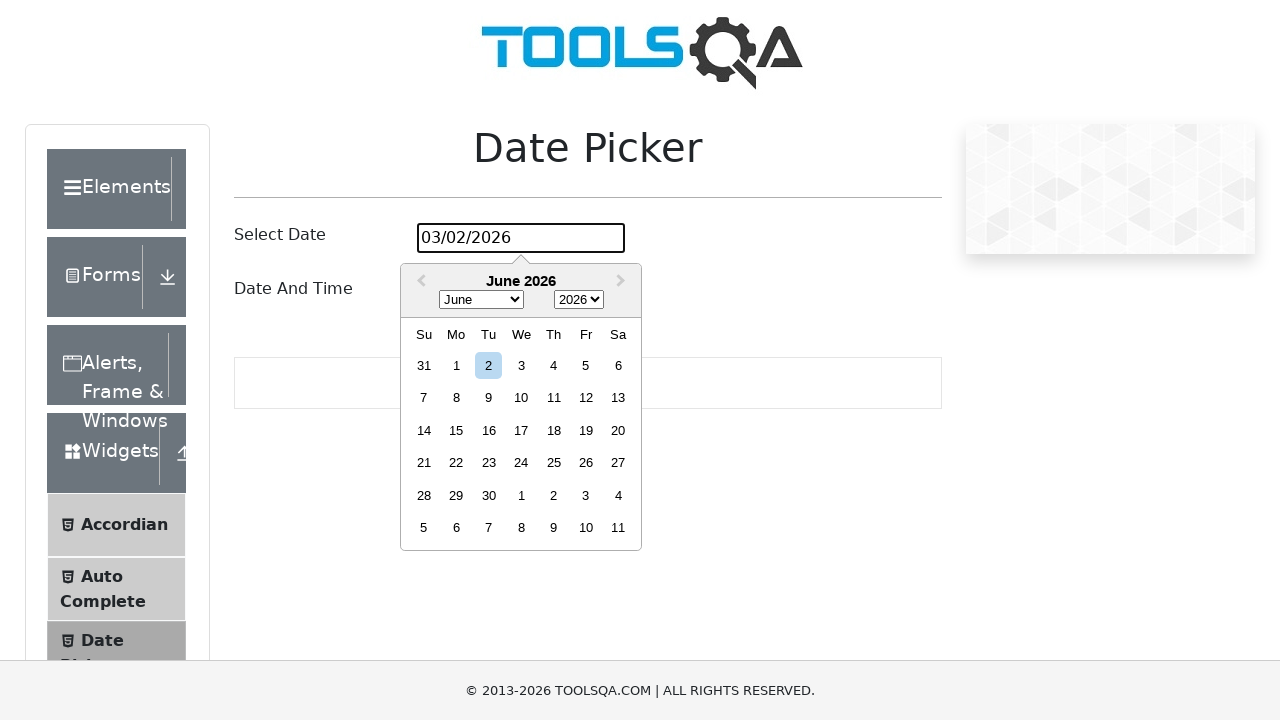

Selected 2021 from the year dropdown on .react-datepicker__year-select
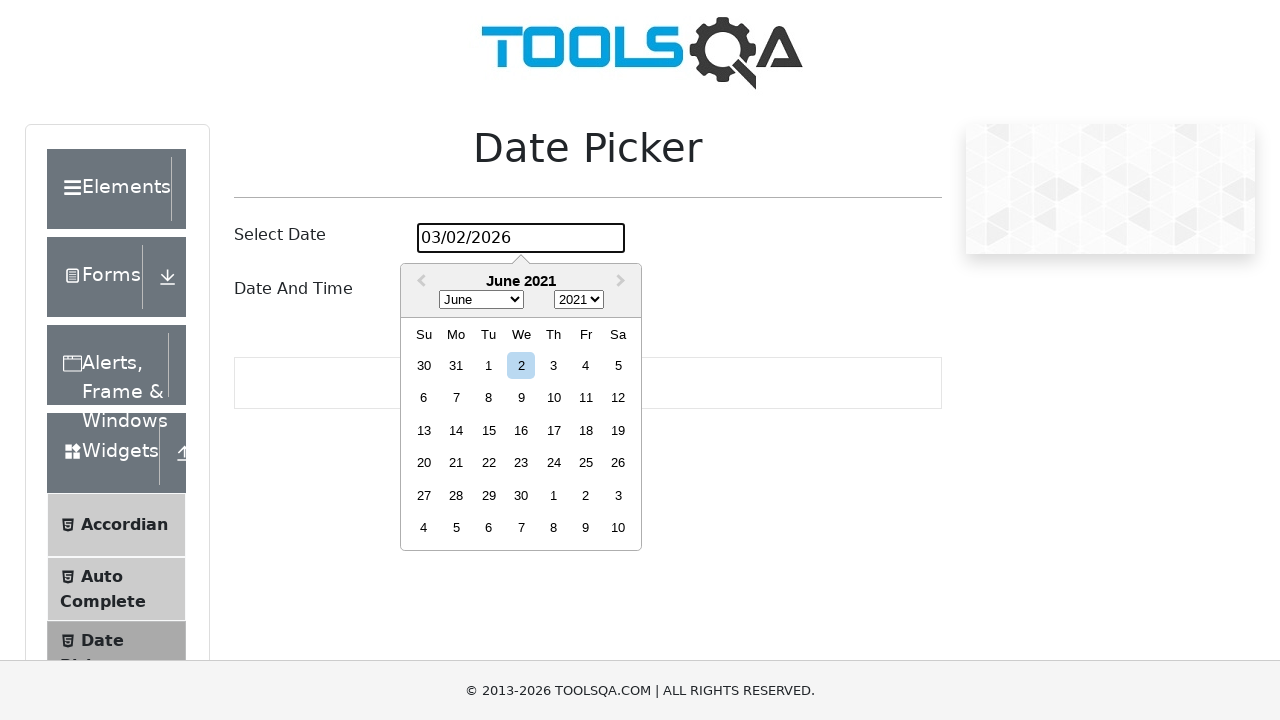

Clicked on day 26 in the calendar to complete the date selection at (521, 407) on .react-datepicker >> internal:has-text="26"i
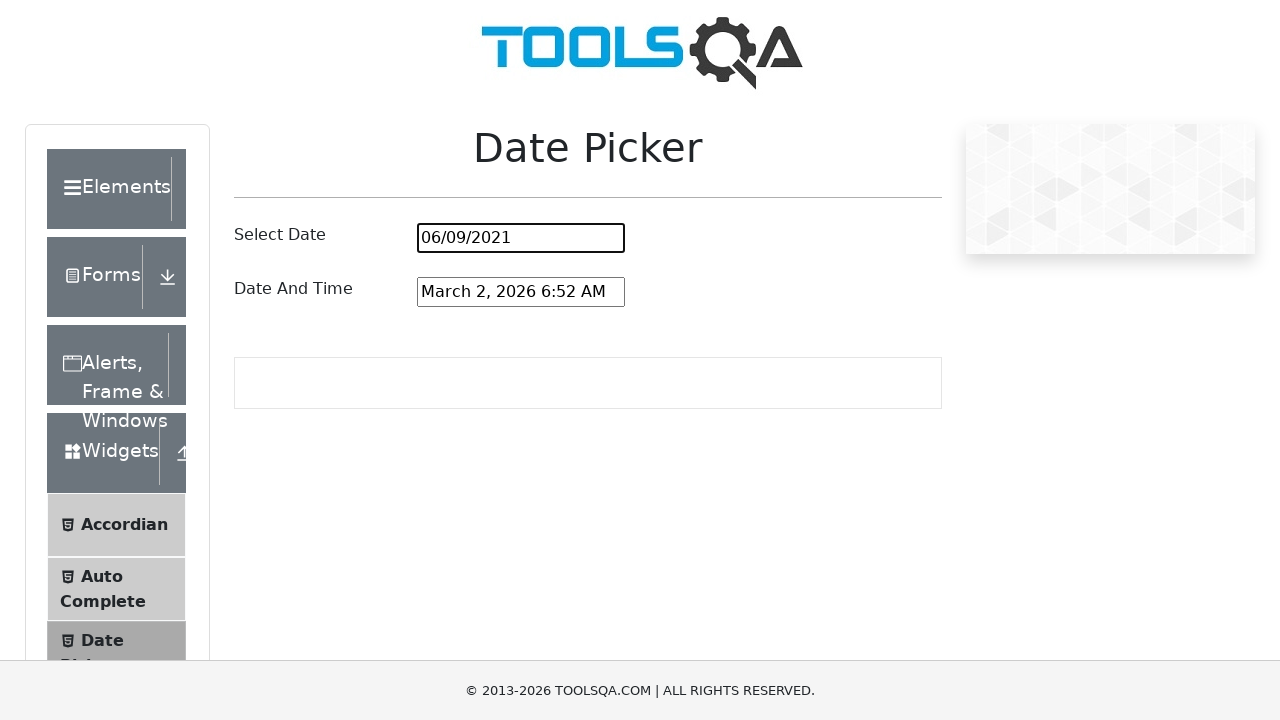

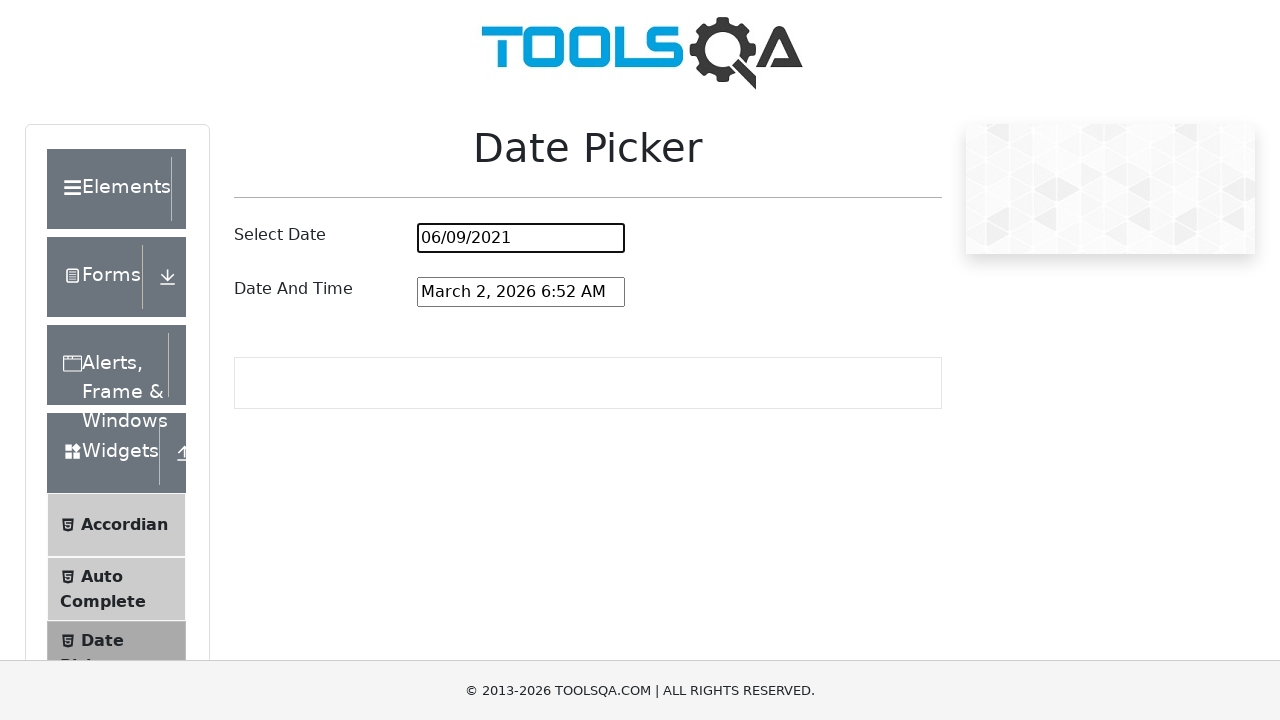